Tests passenger dropdown functionality by clicking to open the dropdown, incrementing the adult count 4 times to reach 5 adults, closing the dropdown, and verifying the displayed text shows "5 Adult".

Starting URL: https://rahulshettyacademy.com/dropdownsPractise/

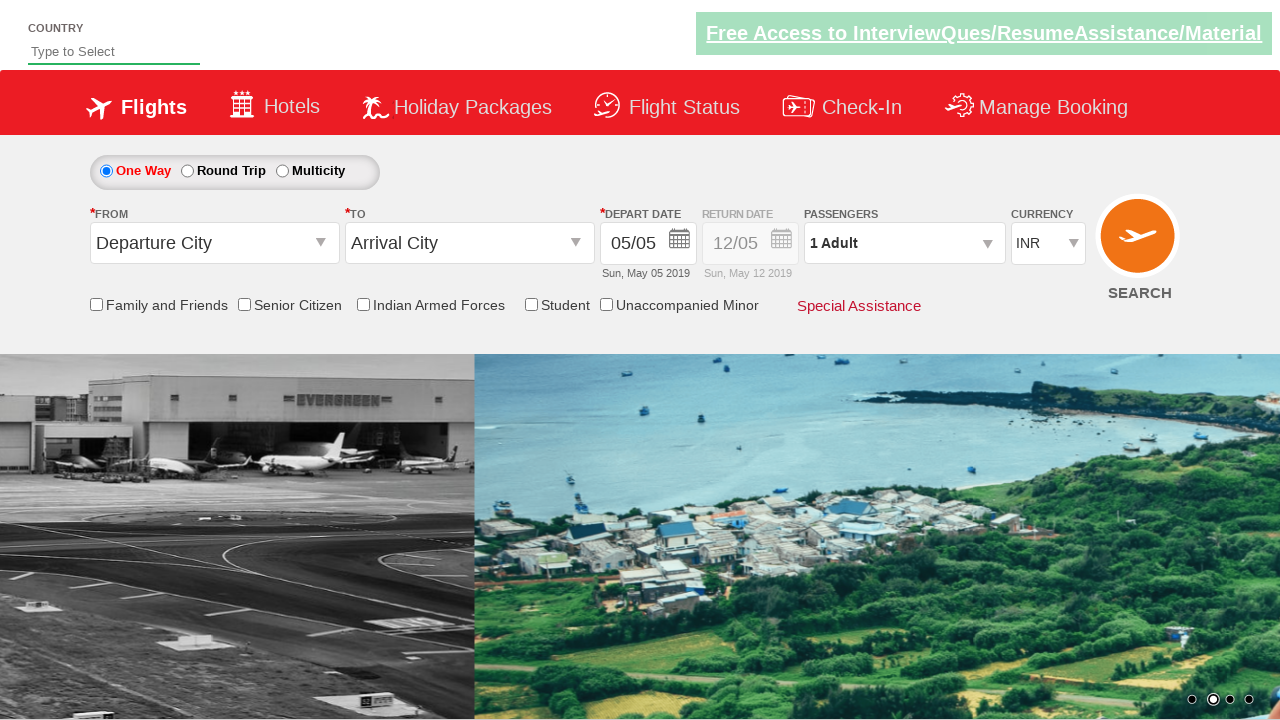

Clicked passenger dropdown to open it at (904, 243) on #divpaxinfo
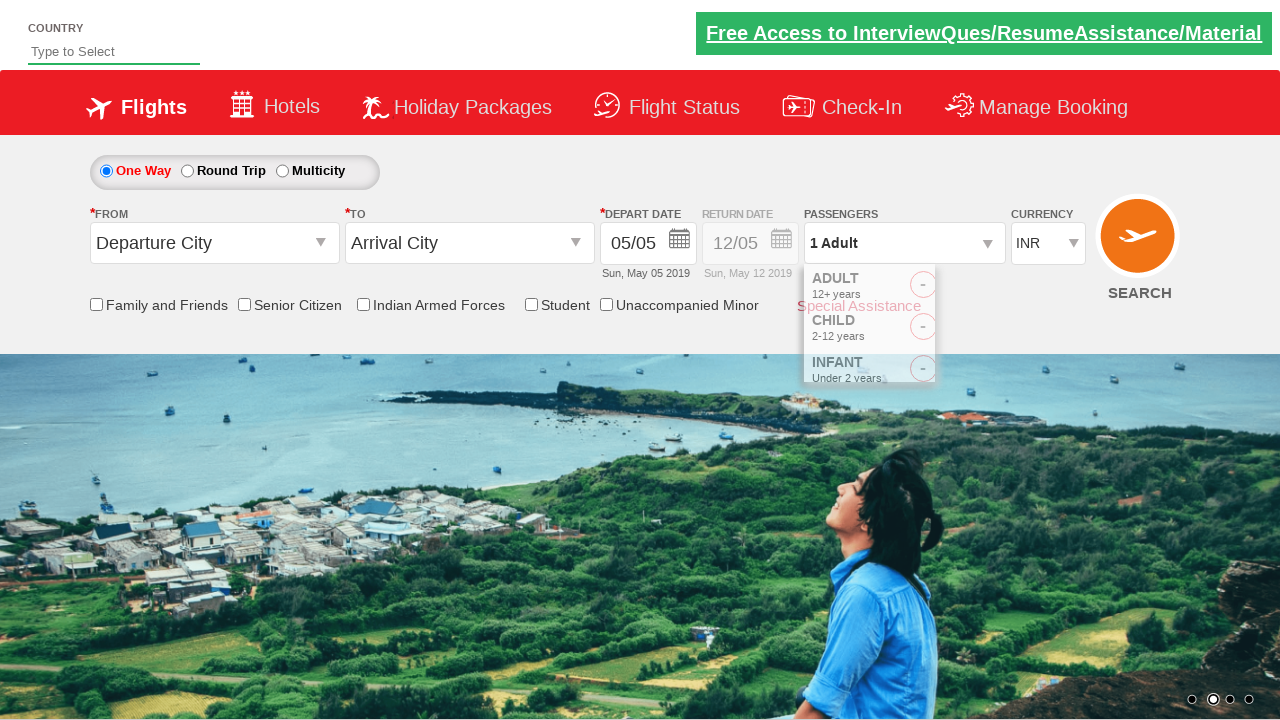

Waited for dropdown to become visible
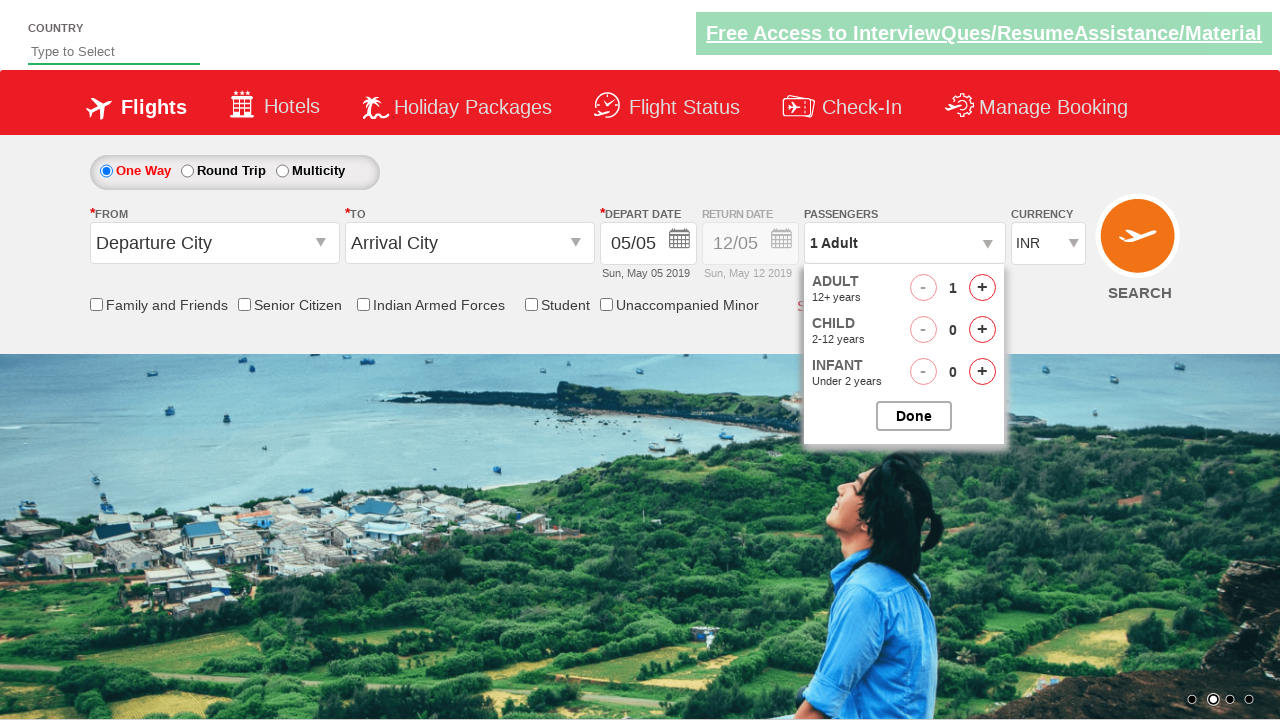

Incremented adult count (iteration 1 of 4) at (982, 288) on #hrefIncAdt
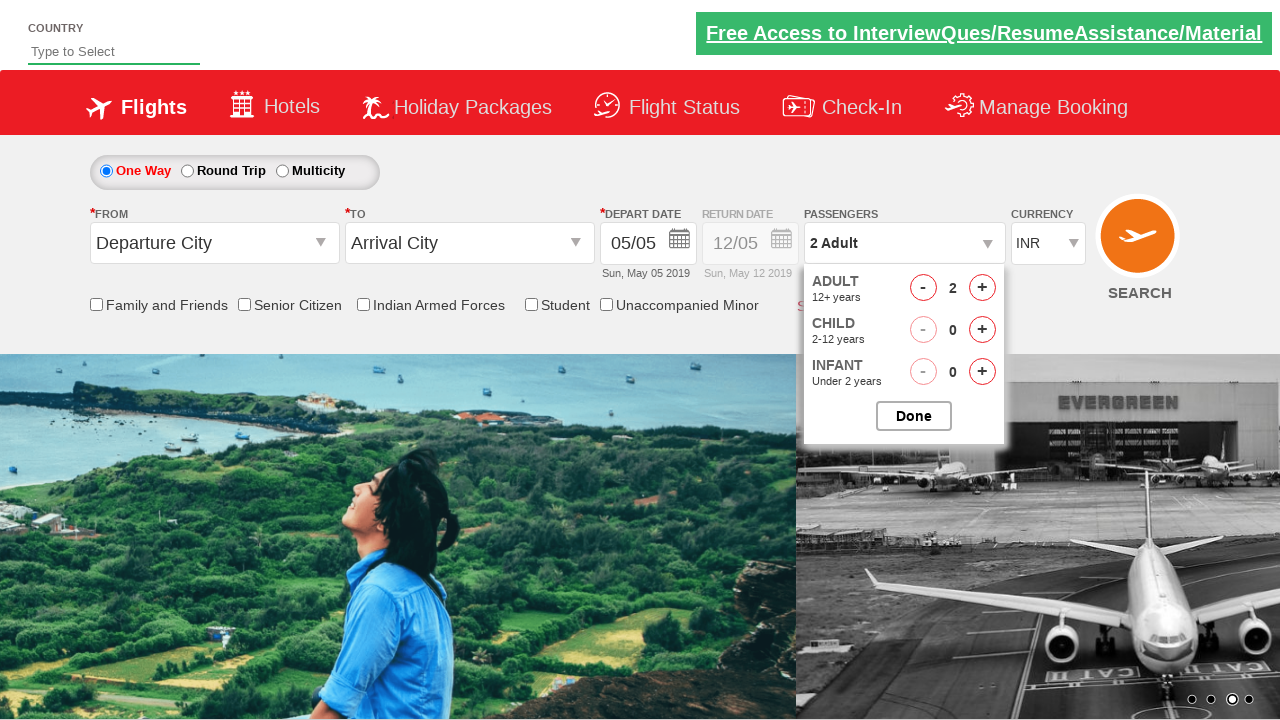

Incremented adult count (iteration 2 of 4) at (982, 288) on #hrefIncAdt
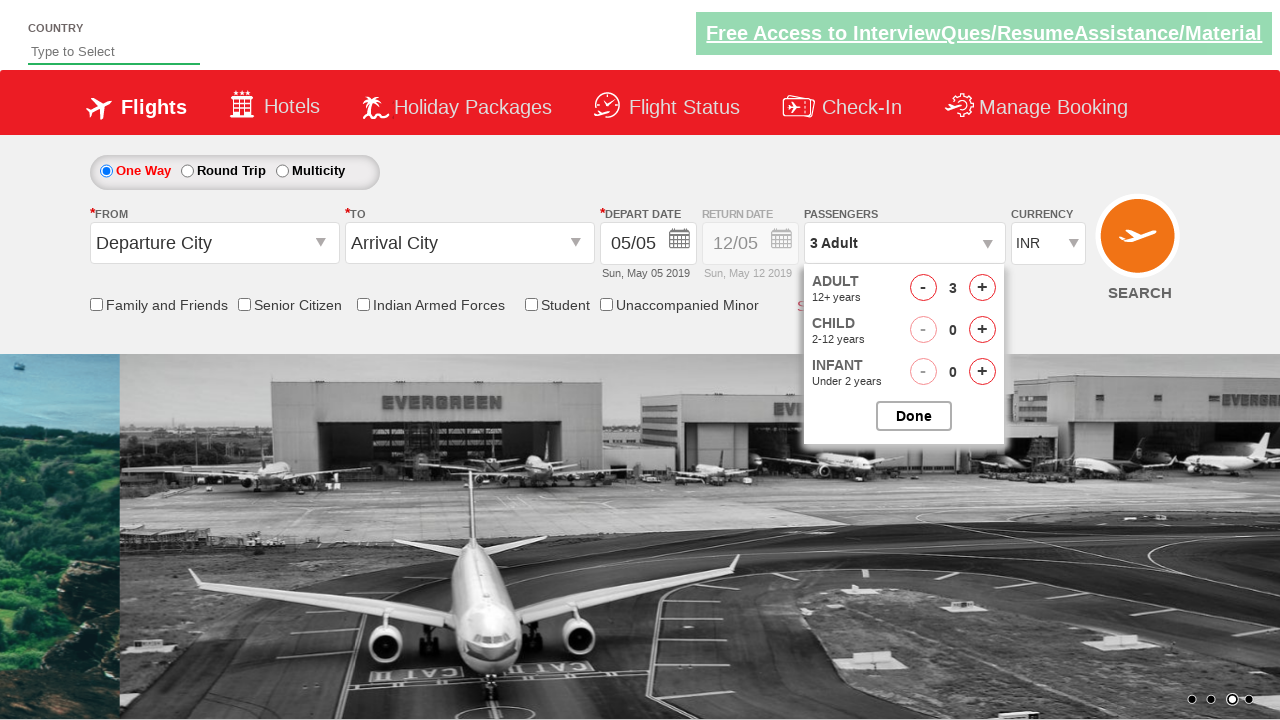

Incremented adult count (iteration 3 of 4) at (982, 288) on #hrefIncAdt
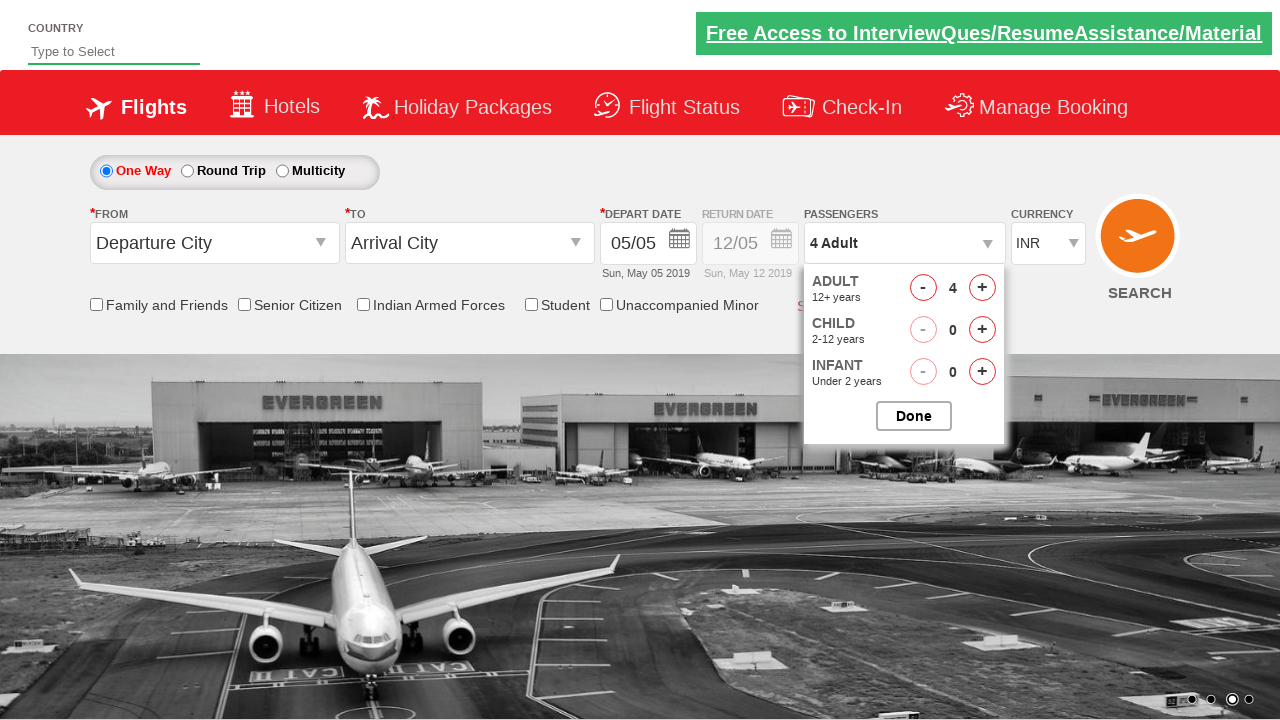

Incremented adult count (iteration 4 of 4) at (982, 288) on #hrefIncAdt
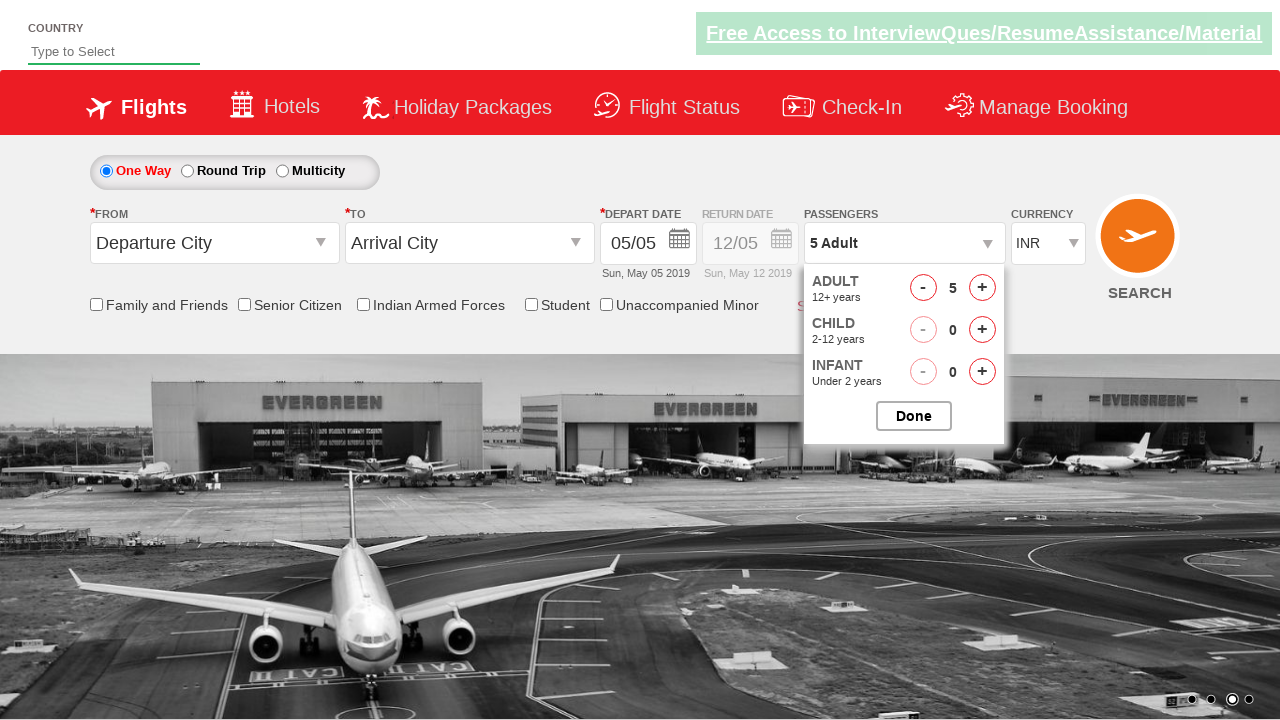

Closed the passenger dropdown at (914, 416) on #btnclosepaxoption
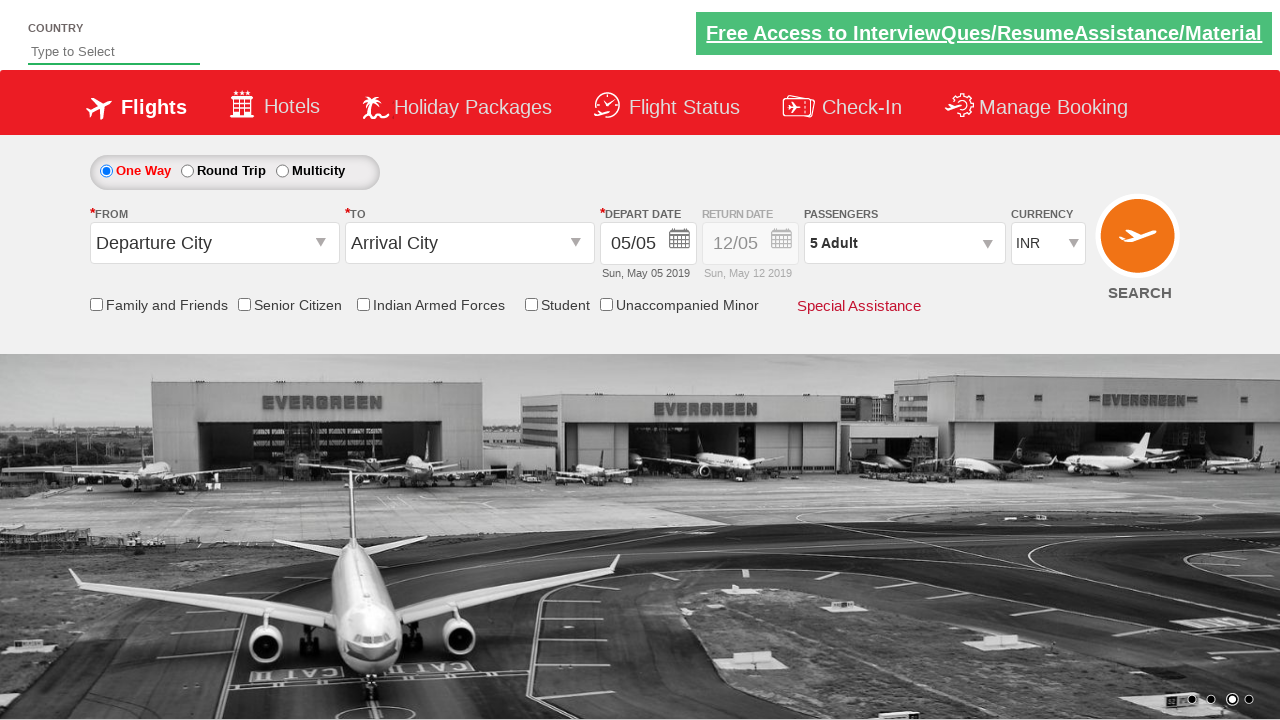

Retrieved passenger text from dropdown
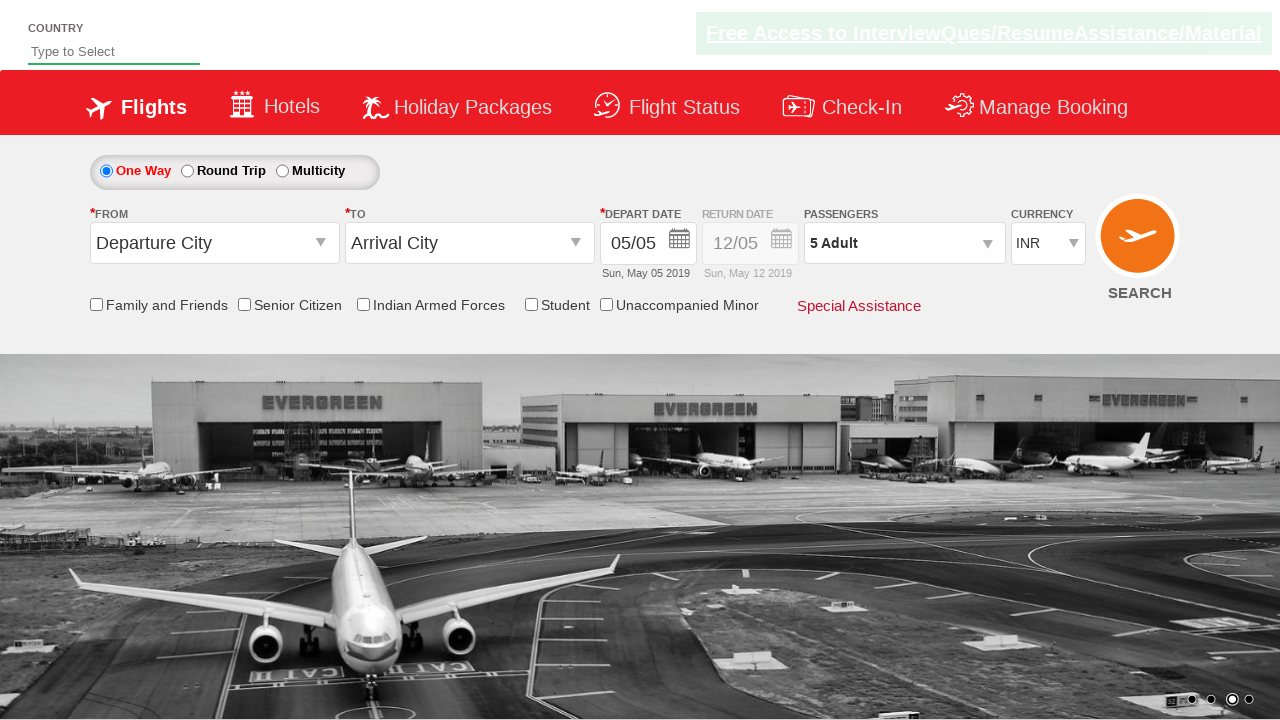

Verified dropdown displays '5 Adult' as expected
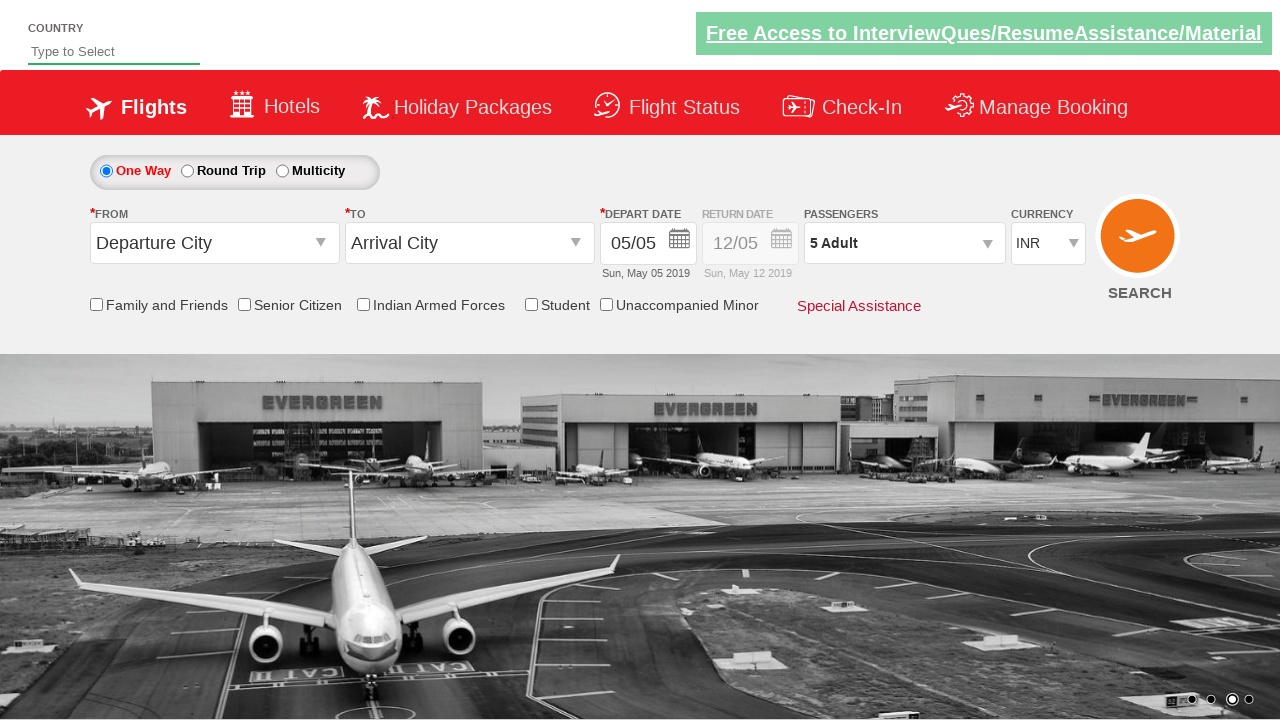

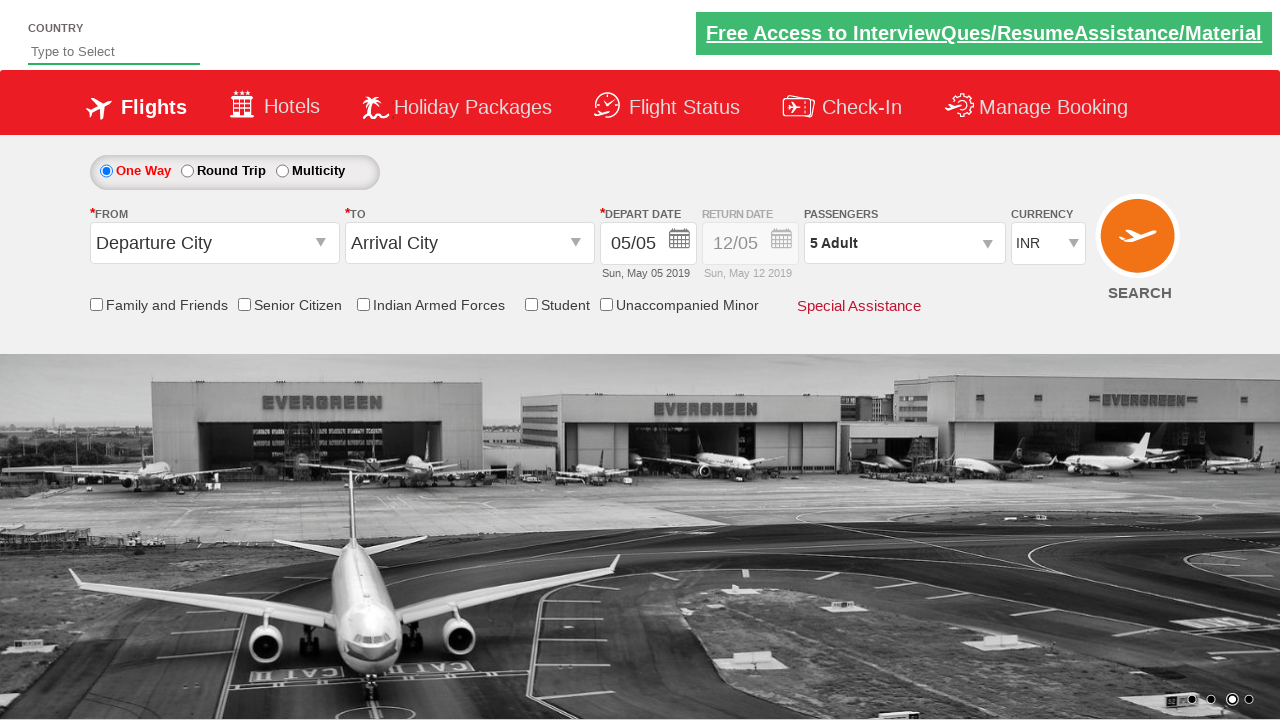